Tests explicit wait functionality by waiting for a price element to display "$100", clicking a book button, reading a value from the page, calculating a mathematical result, and submitting the answer in a form.

Starting URL: http://suninjuly.github.io/explicit_wait2.html

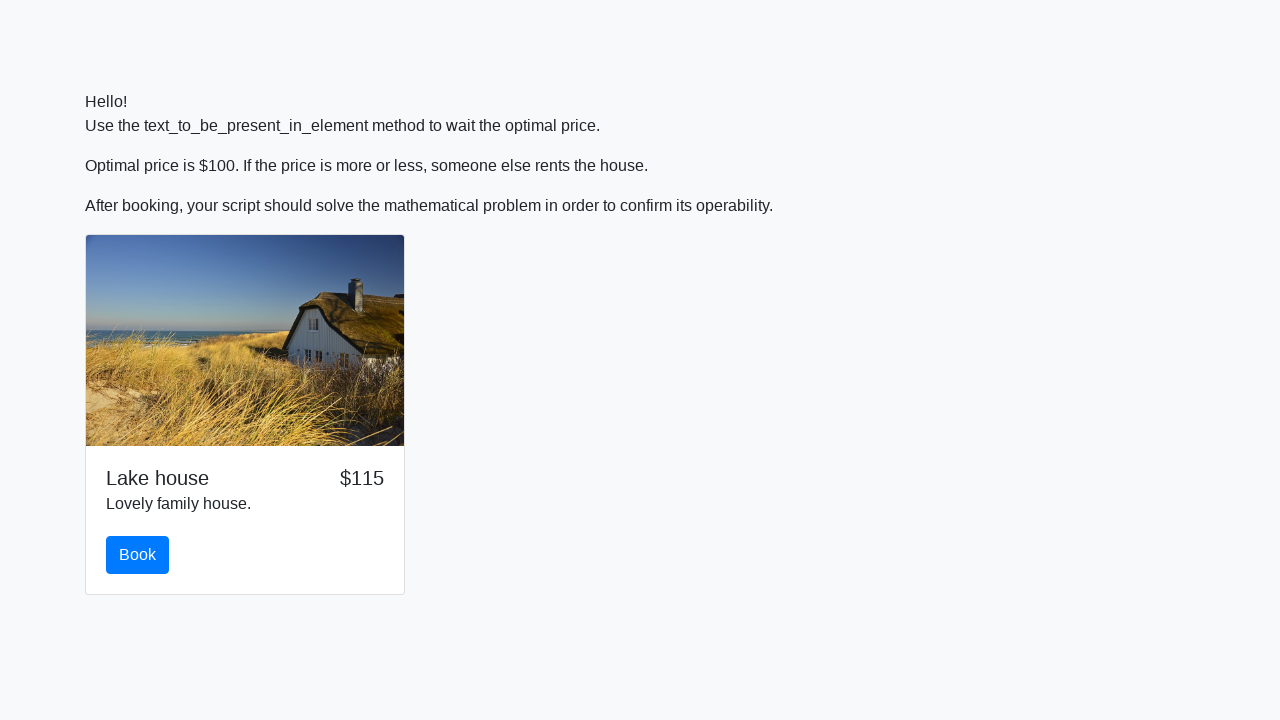

Waited for price element to display '$100'
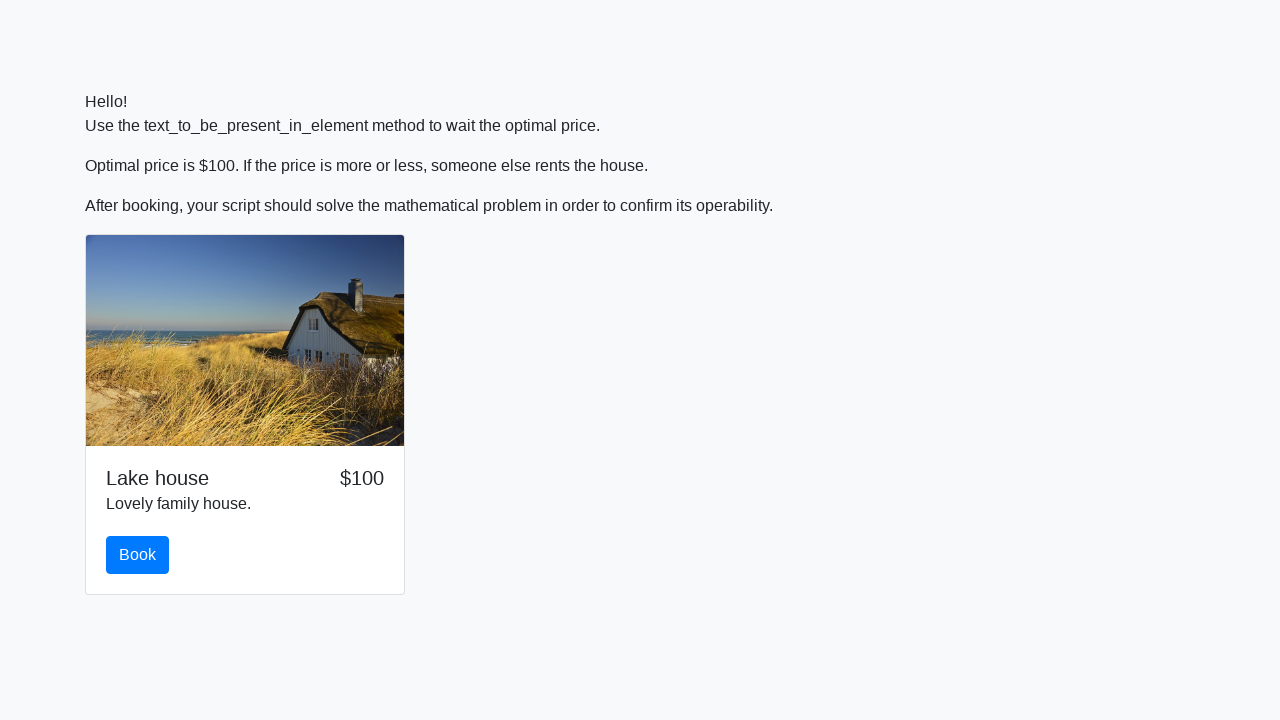

Clicked the book button at (138, 555) on #book
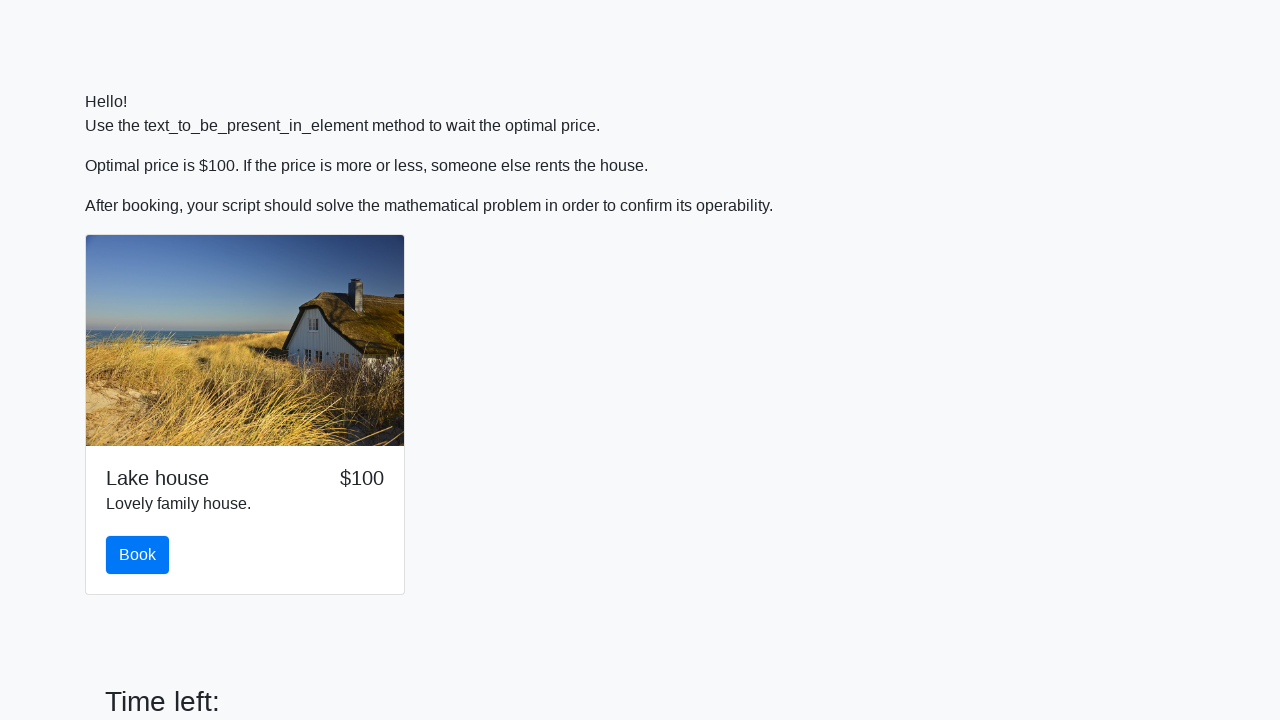

Read value from input_value span: 47
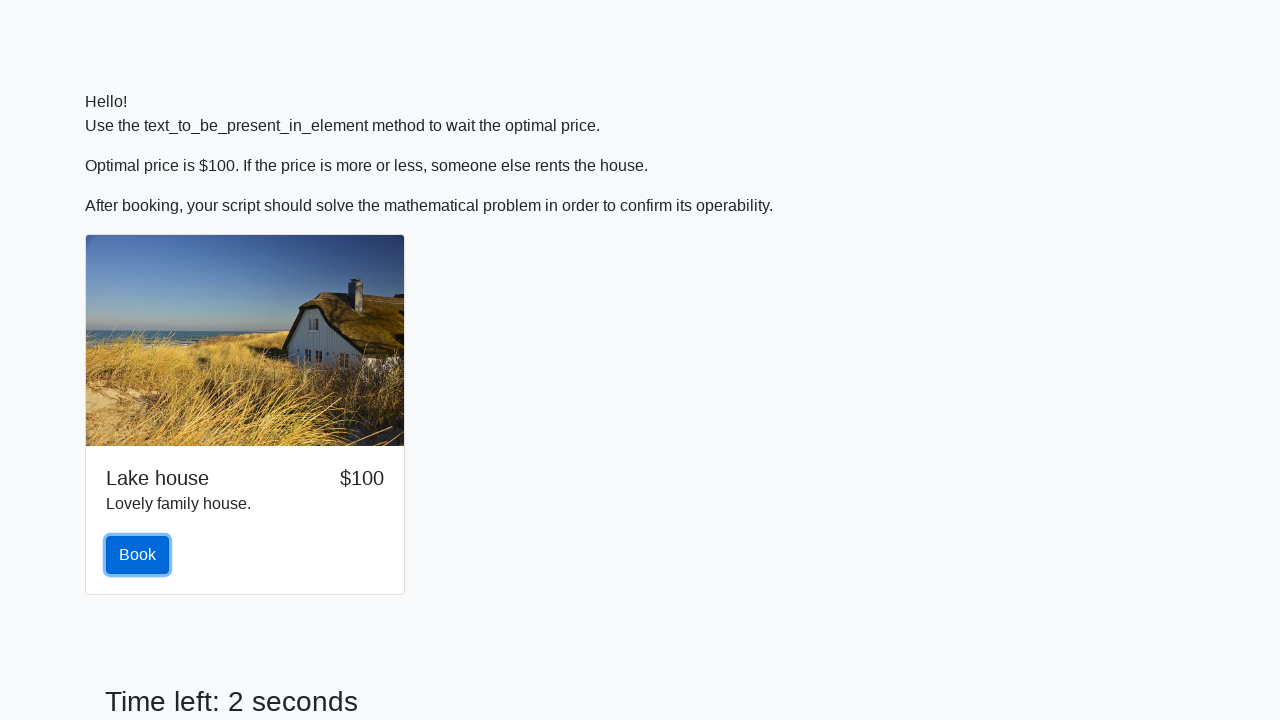

Calculated mathematical result: 0.39398443866540417
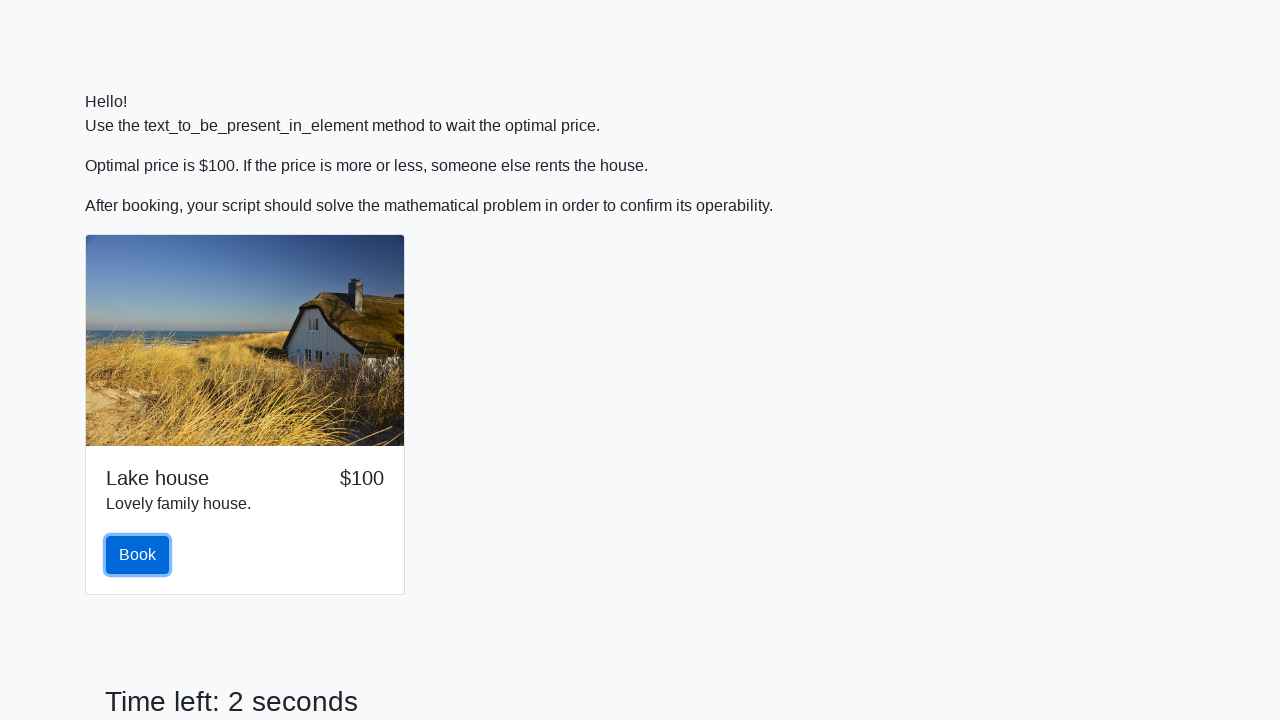

Filled answer field with calculated value: 0.39398443866540417 on #answer
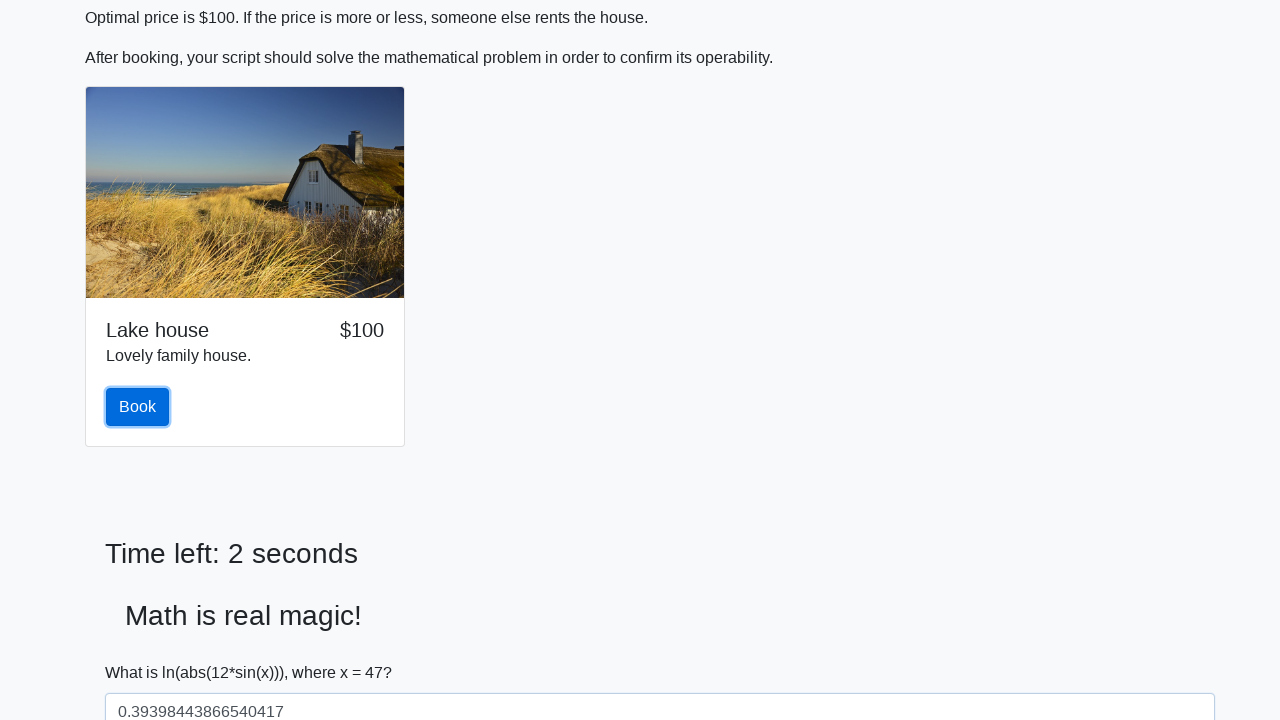

Clicked solve button to submit the answer at (143, 651) on #solve
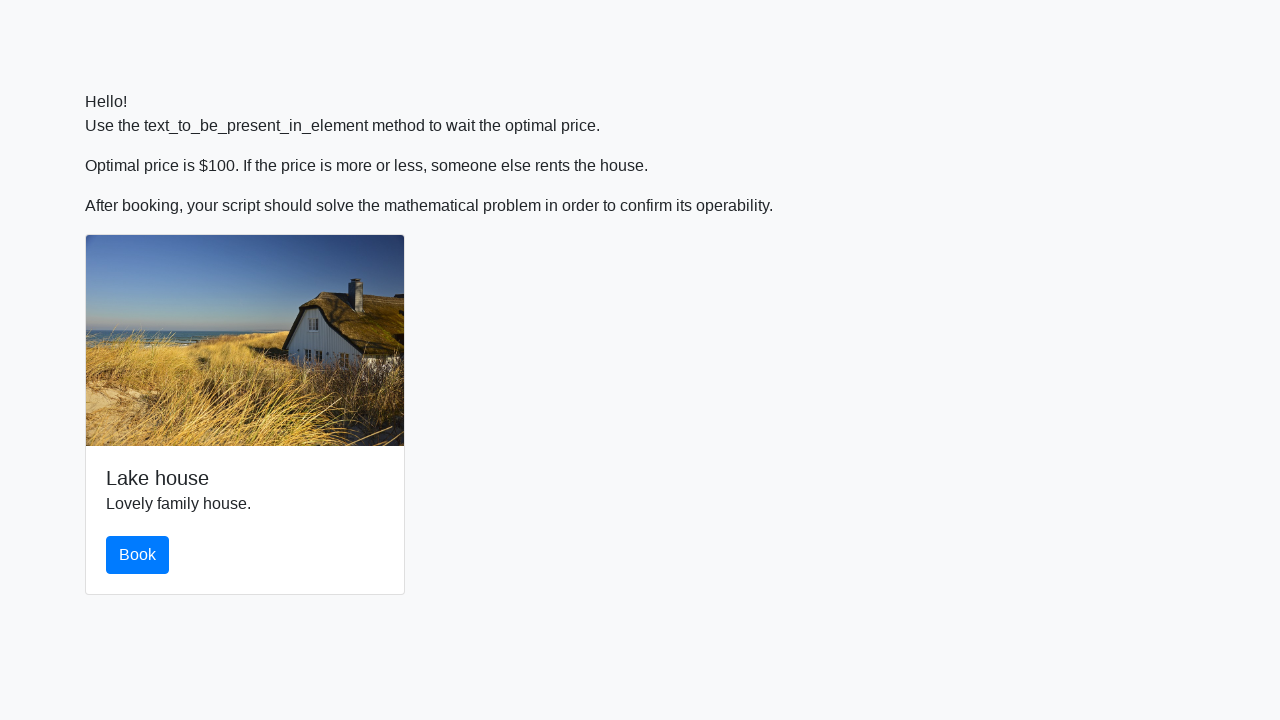

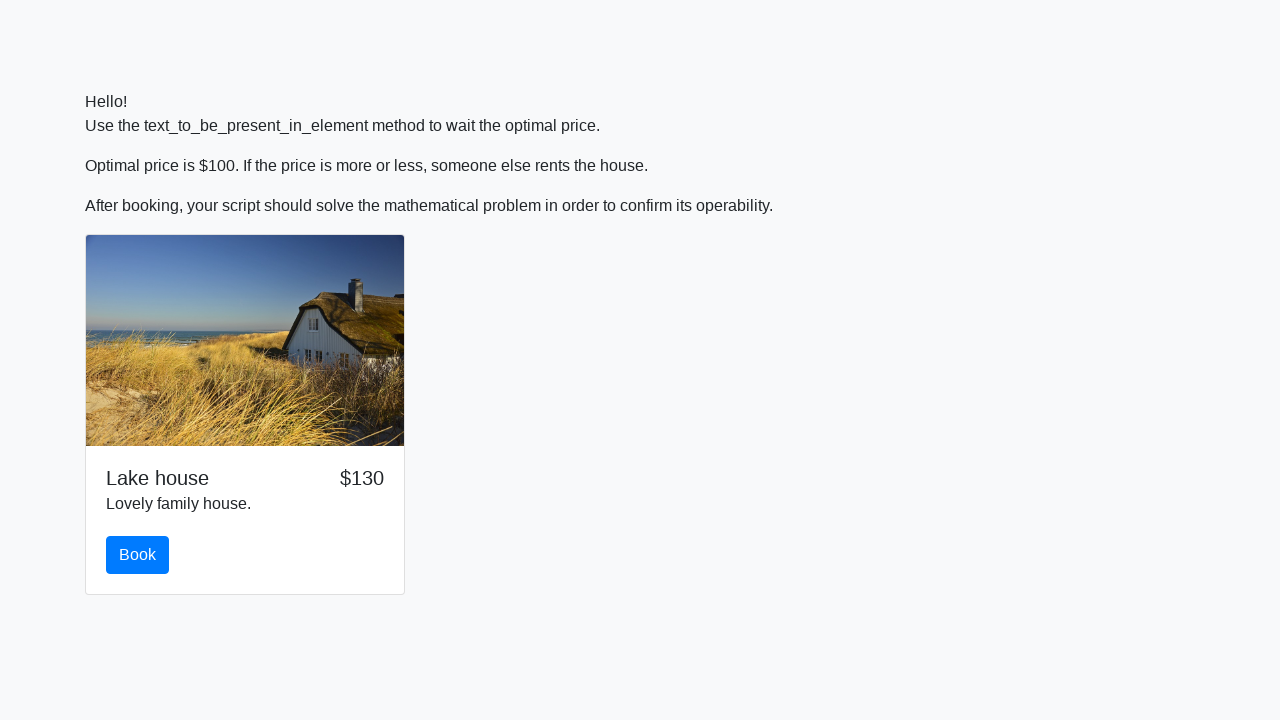